Tests browser navigation history by clicking through multiple elements, then using browser back and forward buttons to navigate through the history

Starting URL: https://curso-python-selenium.netlify.app/aula_04_b.html

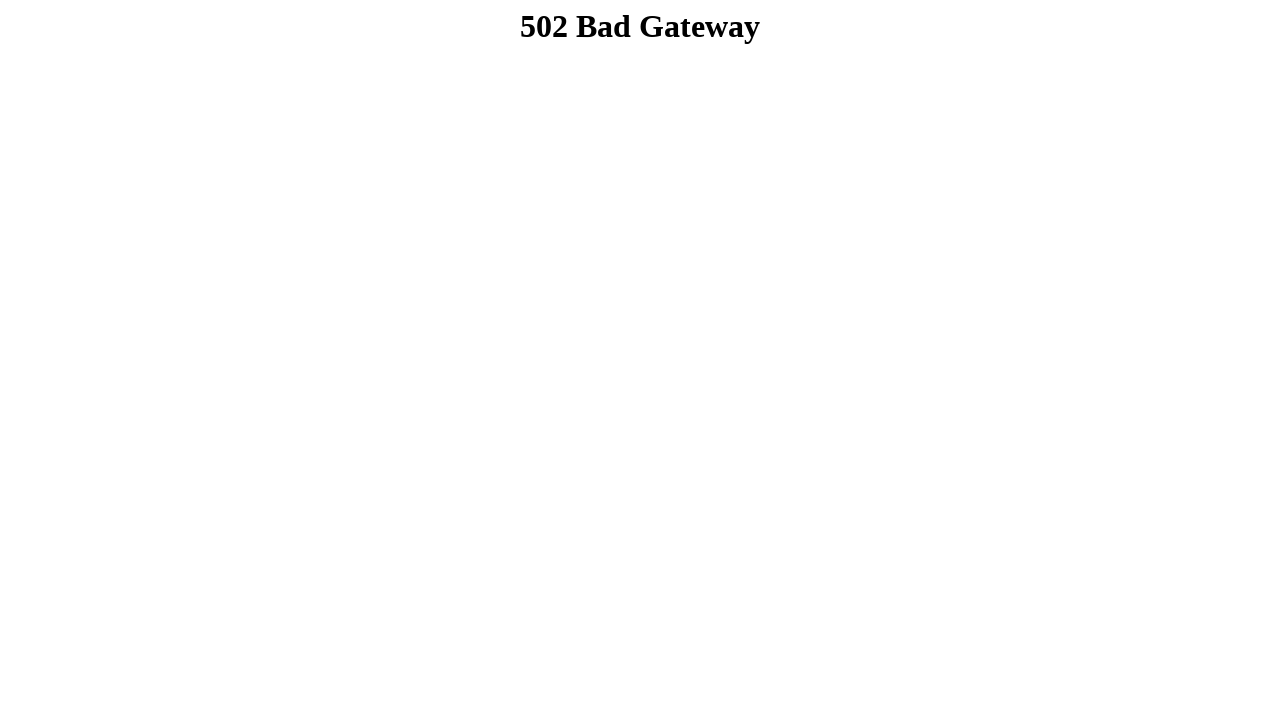

Navigated back in browser history (step 1)
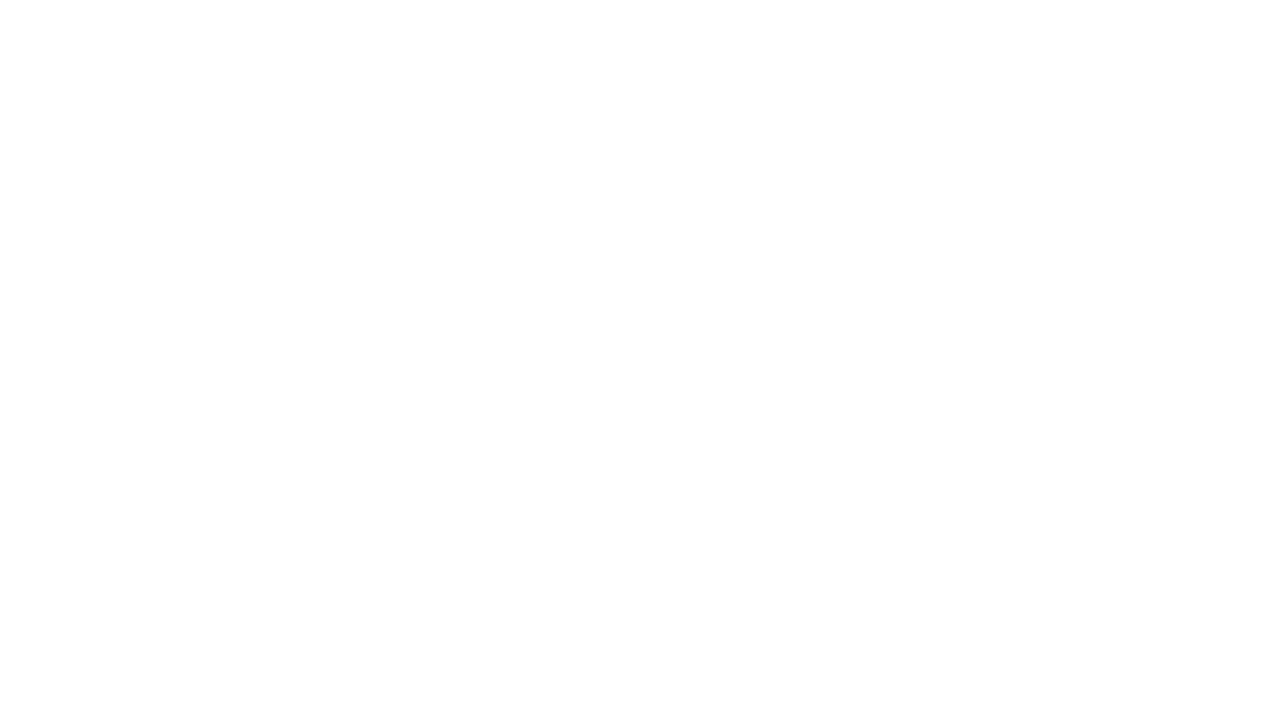

Waited 1 second after going back
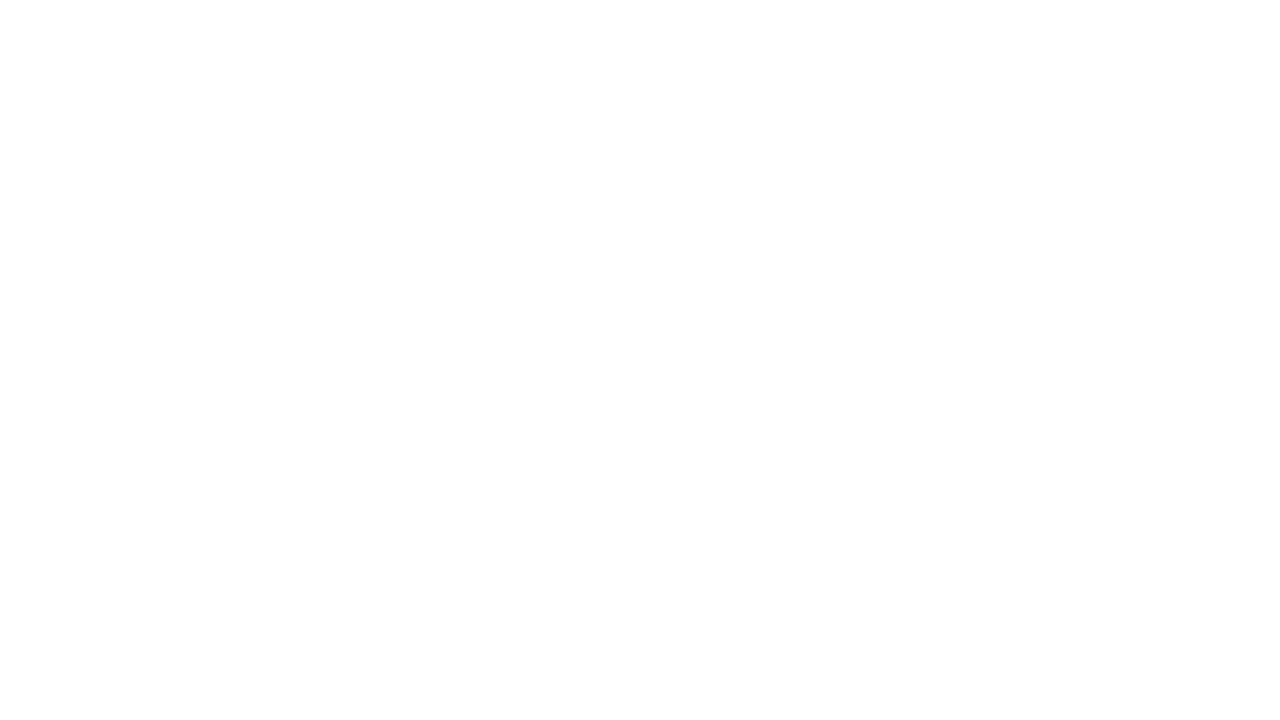

Navigated back in browser history (step 2)
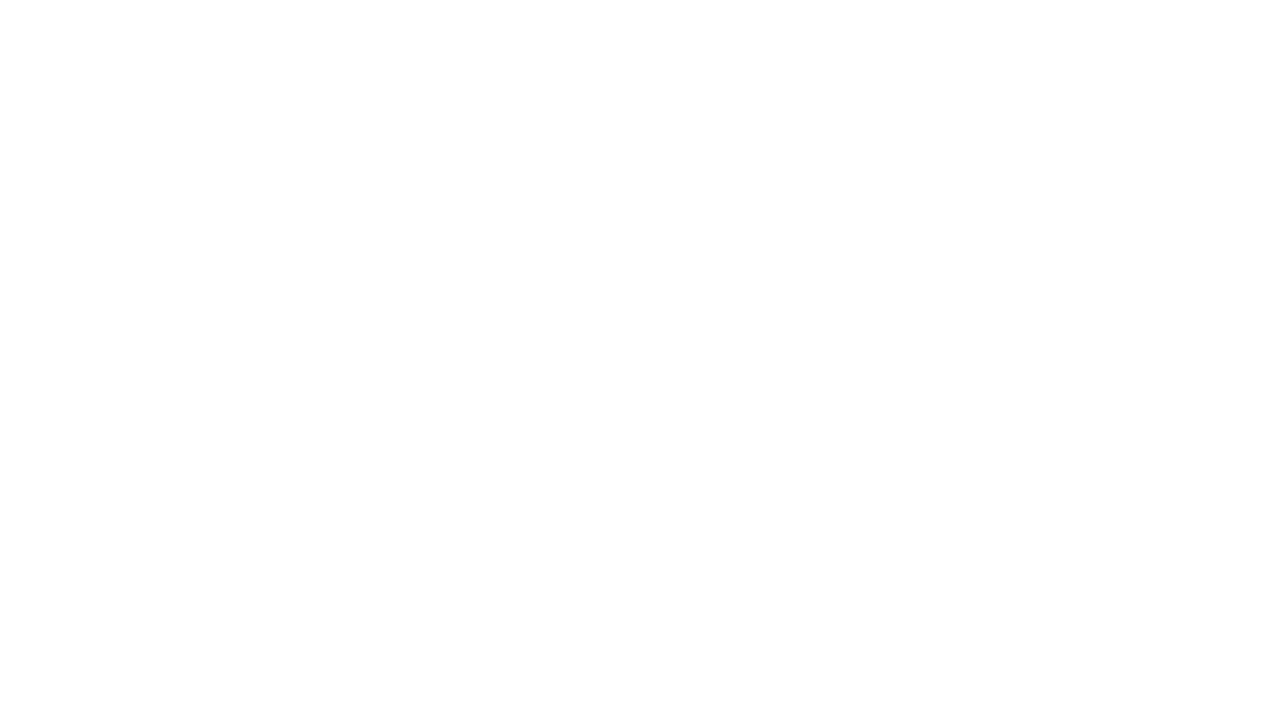

Waited 1 second after going back
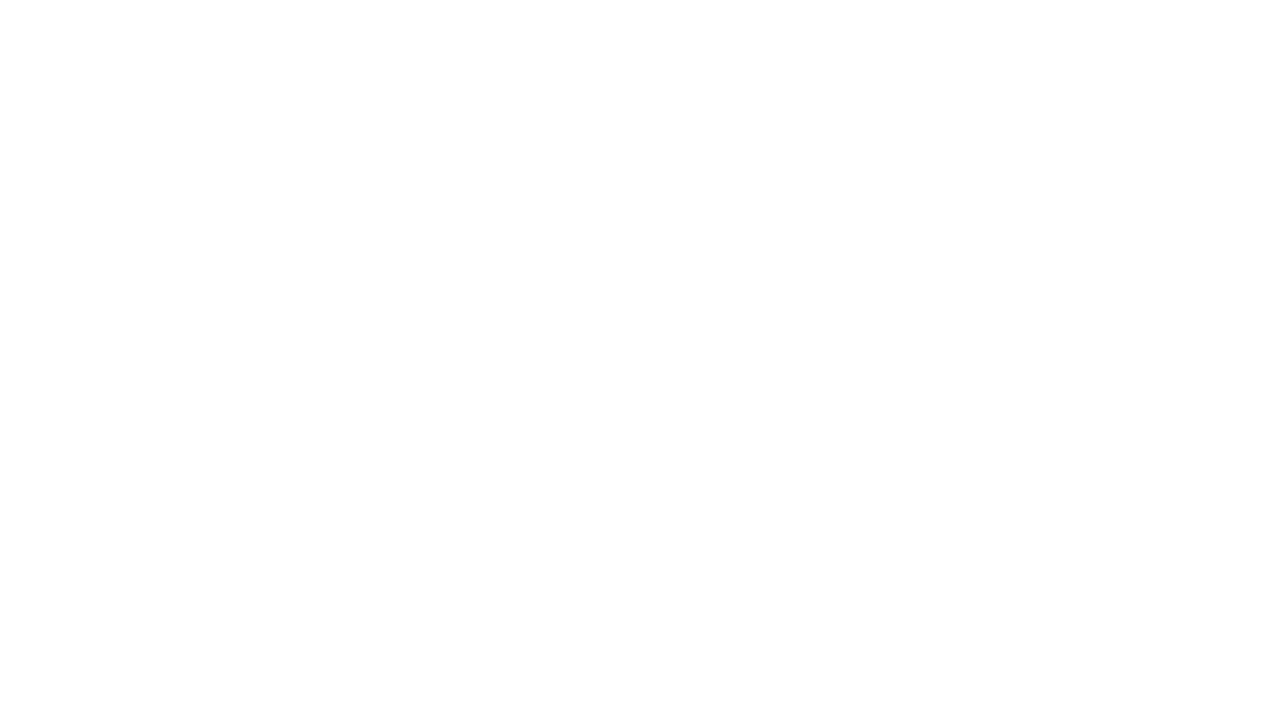

Navigated back in browser history (step 3)
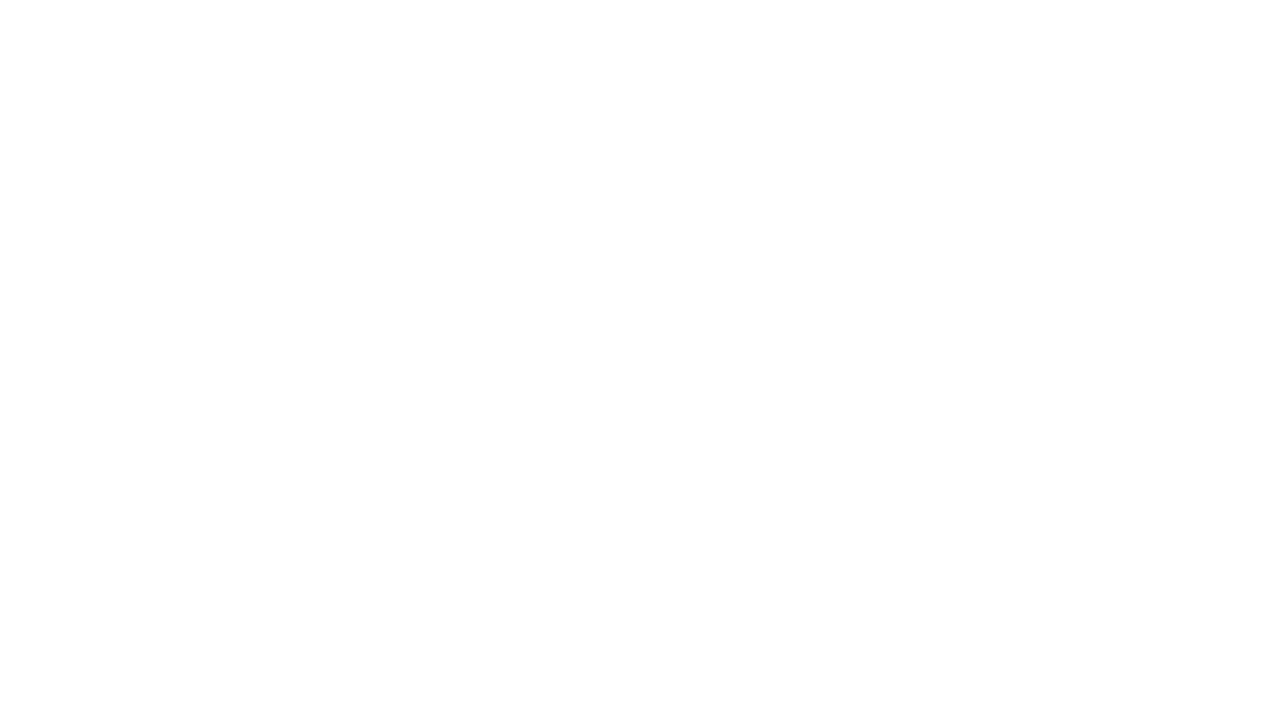

Waited 1 second after going back
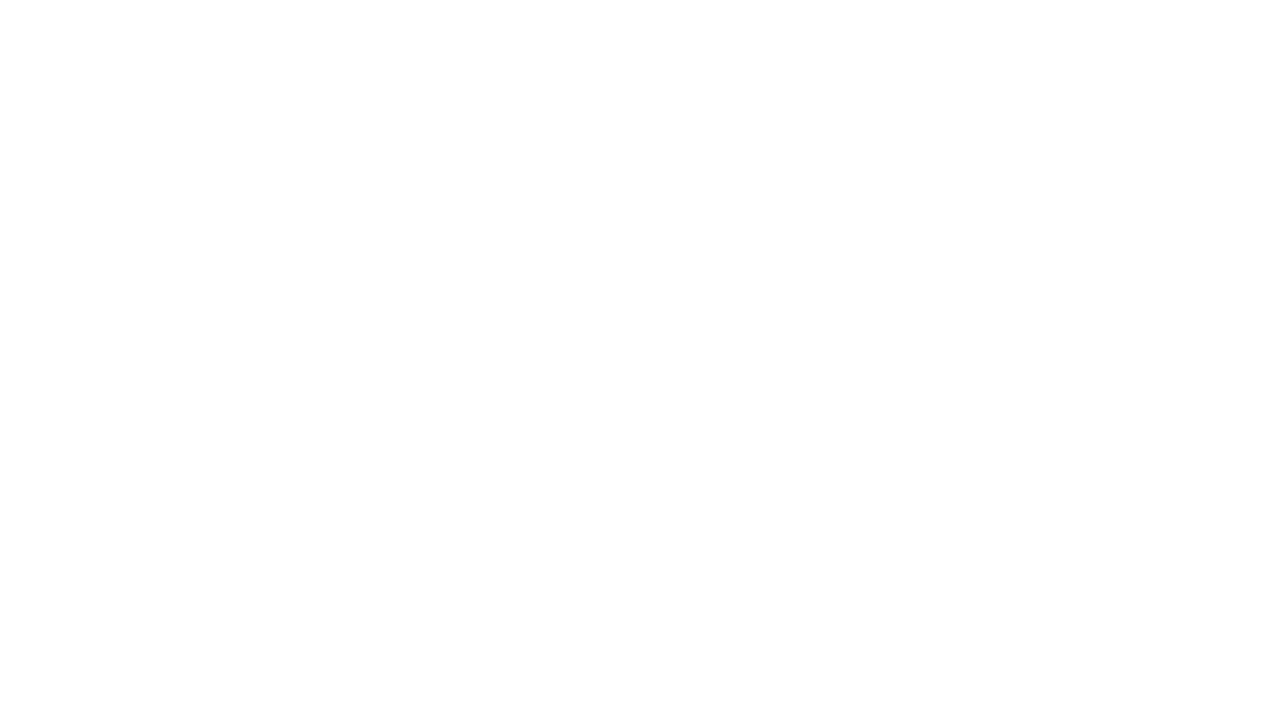

Navigated back in browser history (step 4)
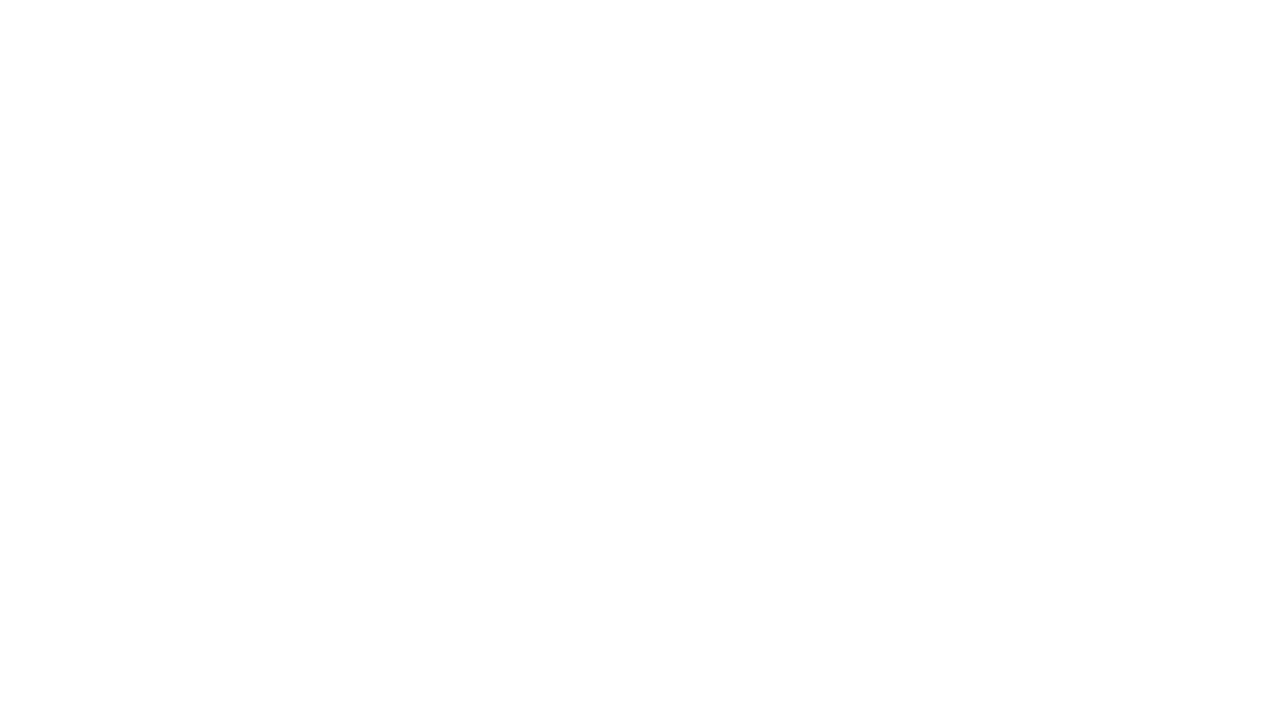

Waited 1 second after going back
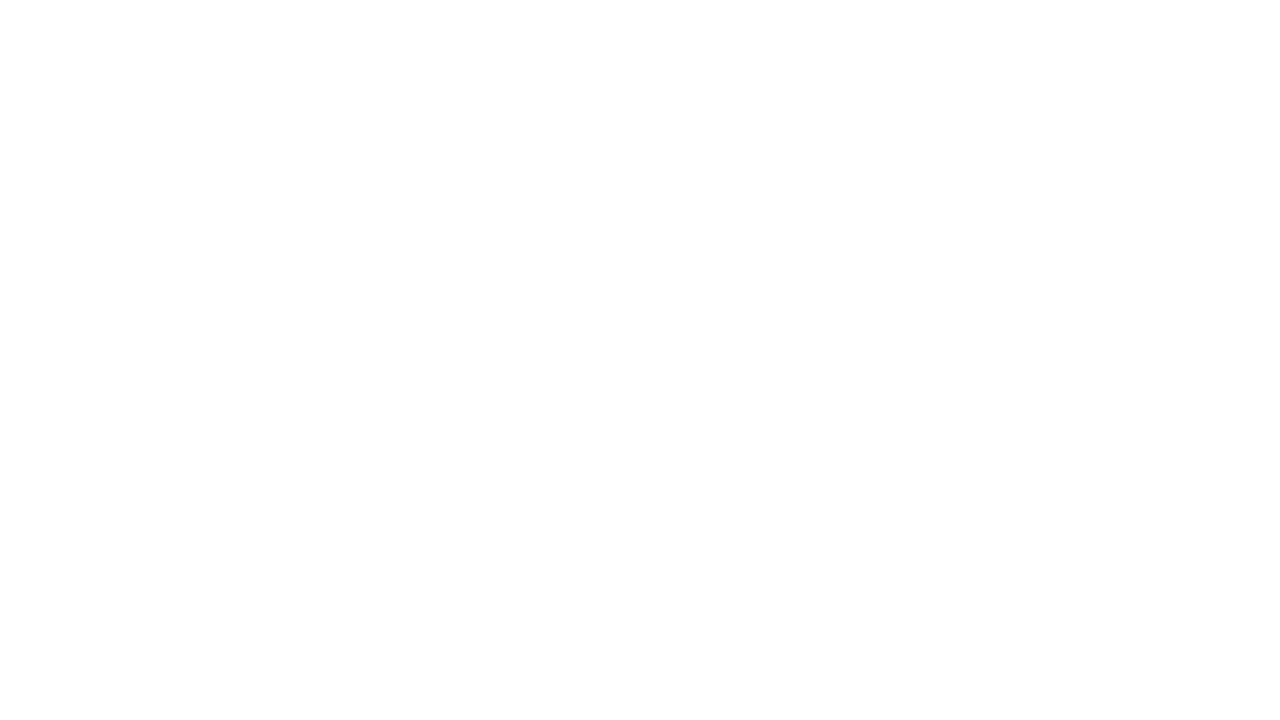

Navigated forward in browser history (step 1)
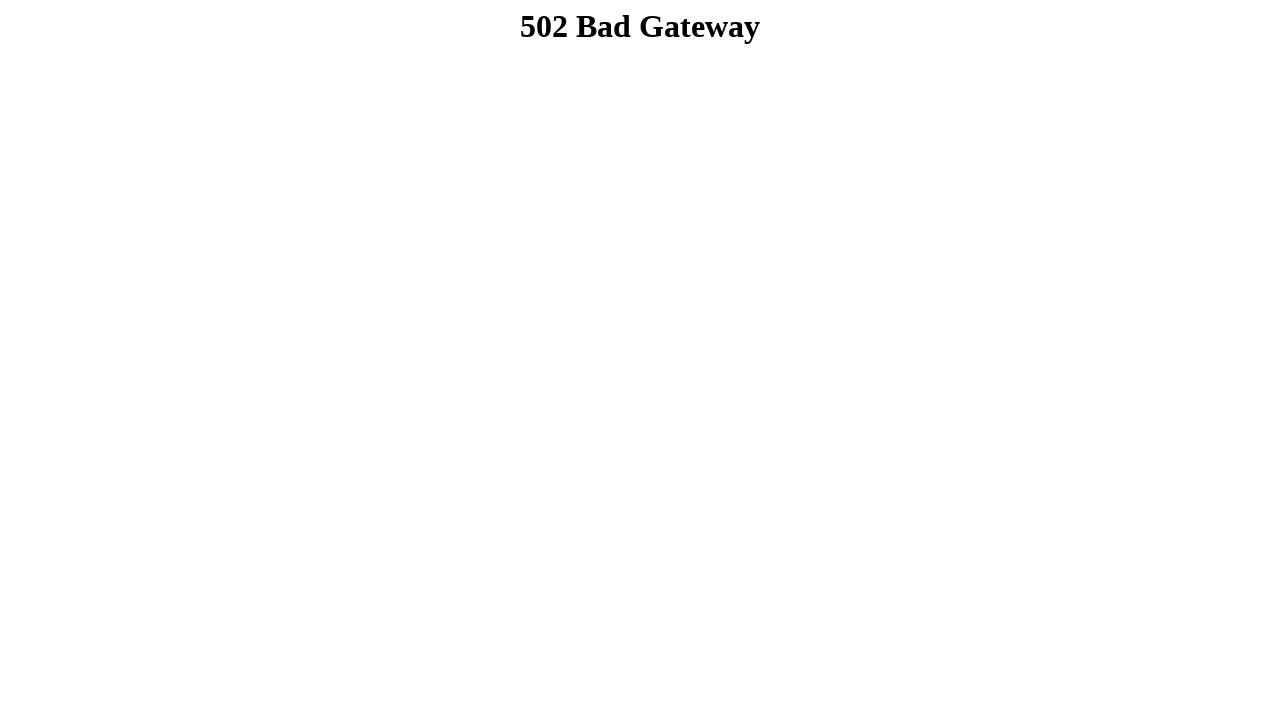

Waited 1 second after going forward
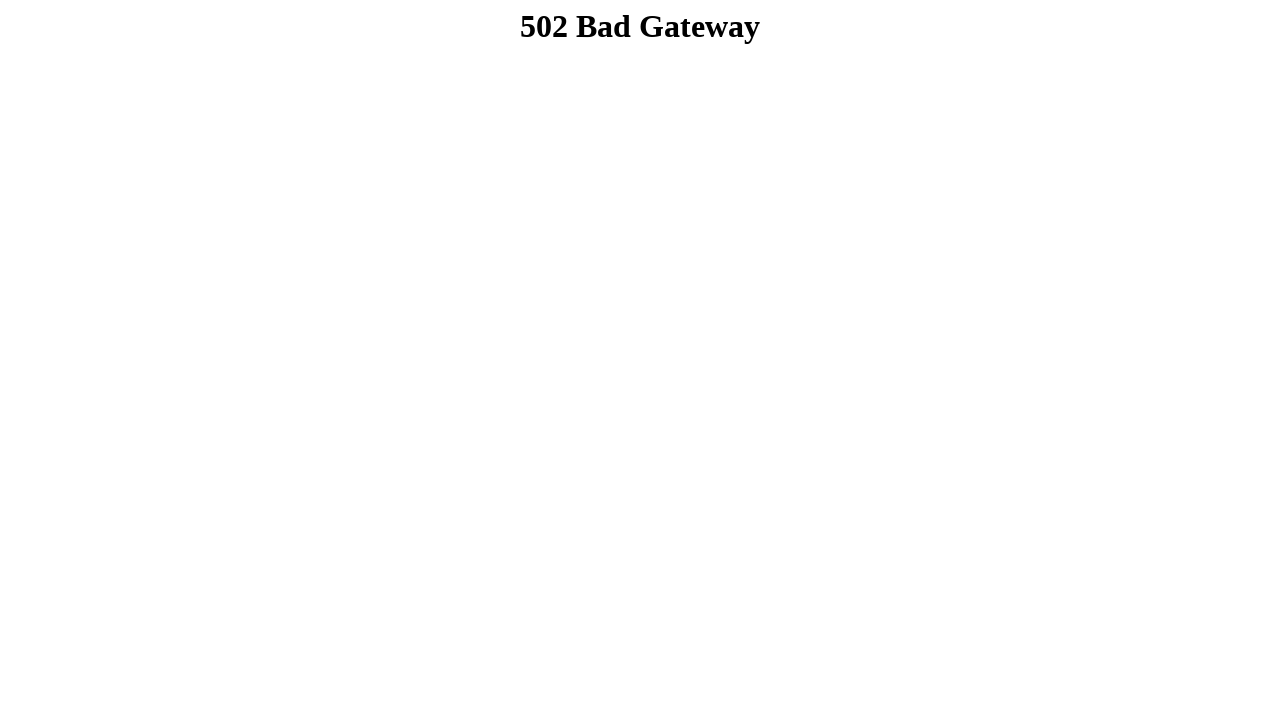

Navigated forward in browser history (step 2)
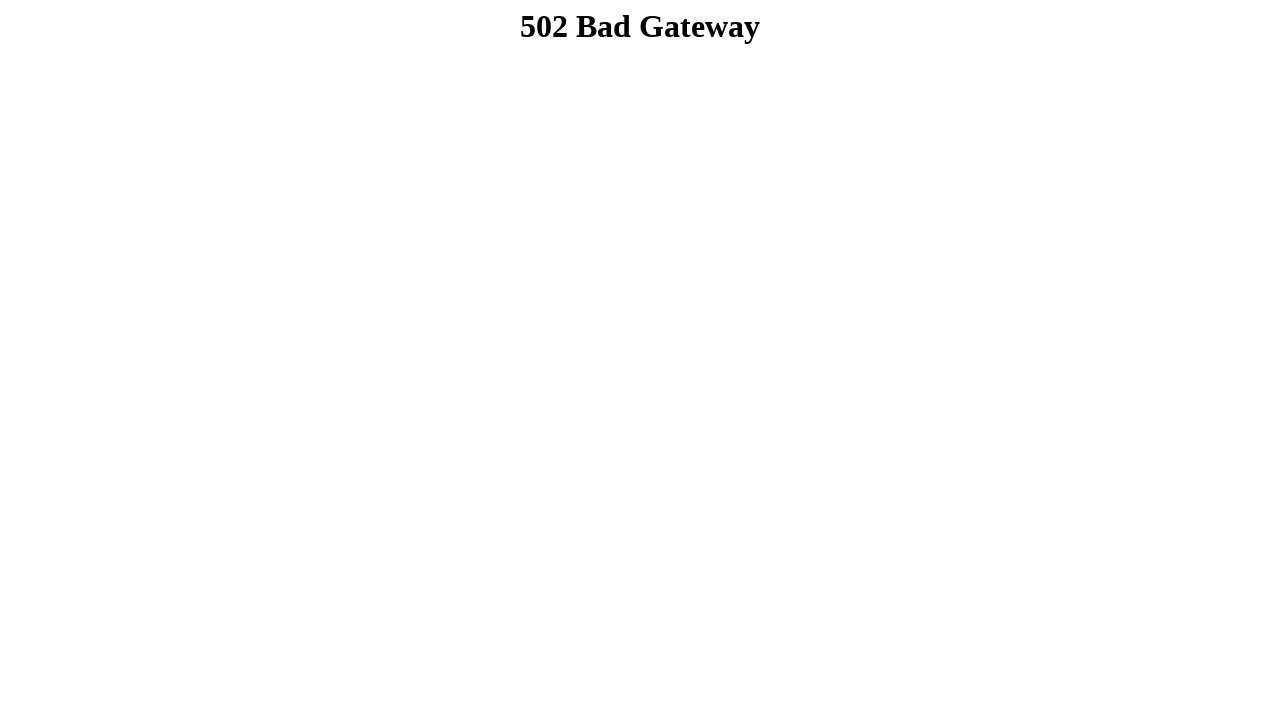

Waited 1 second after going forward
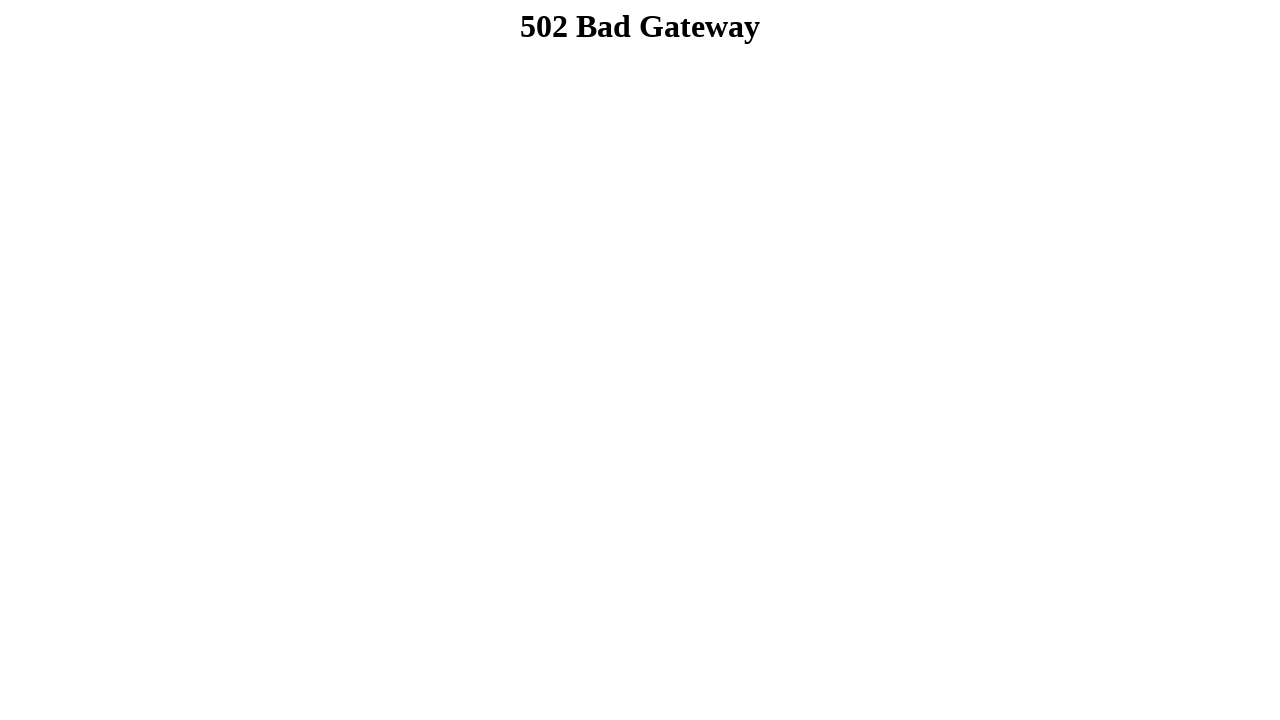

Navigated forward in browser history (step 3)
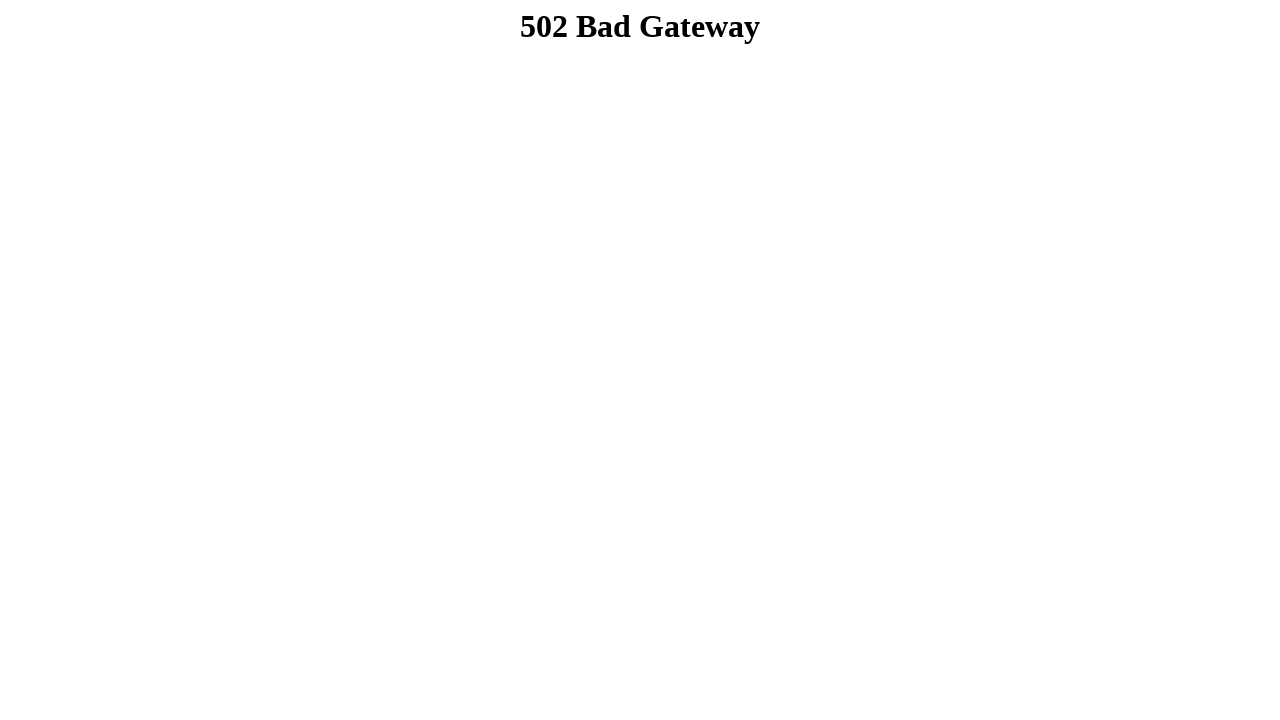

Waited 1 second after going forward
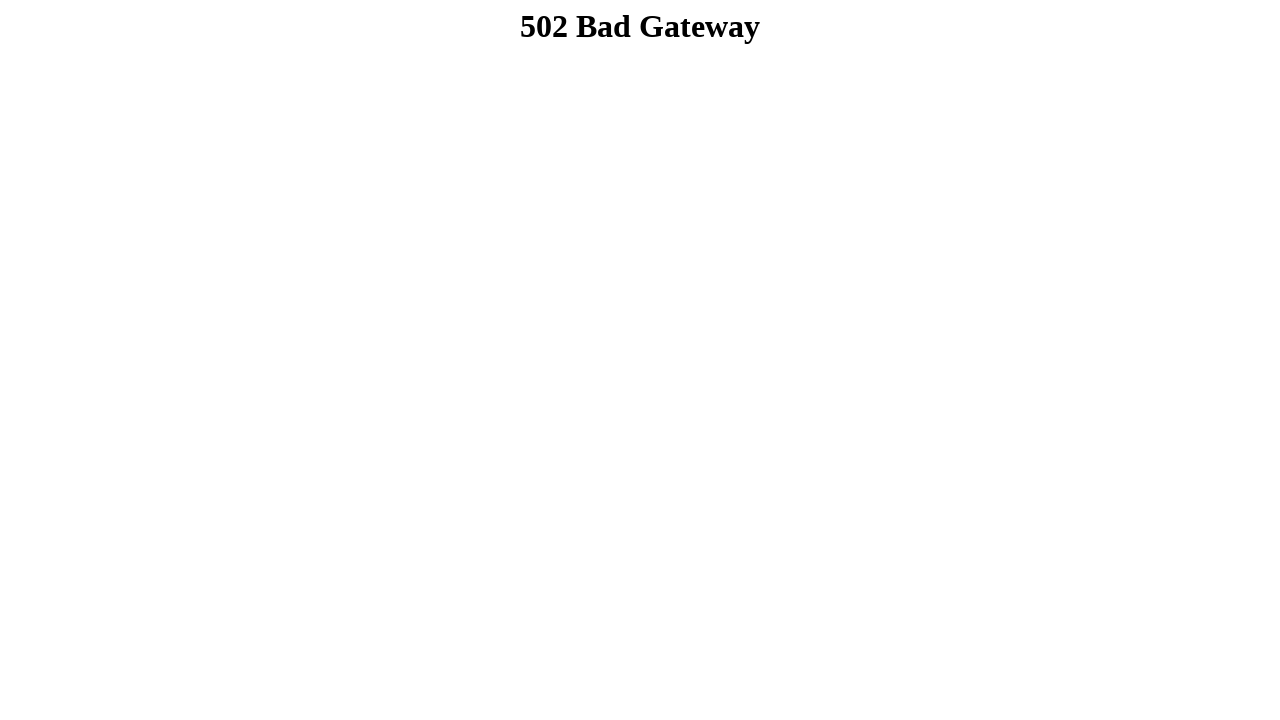

Navigated forward in browser history (step 4)
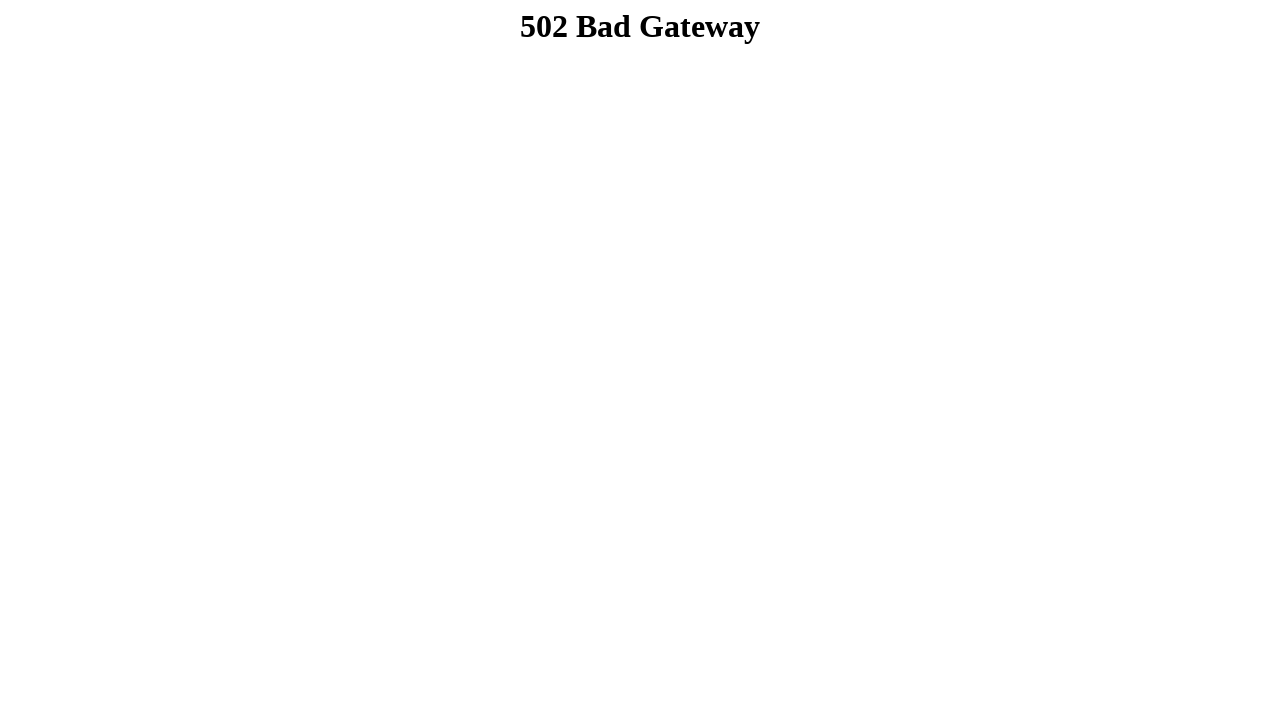

Waited 1 second after going forward
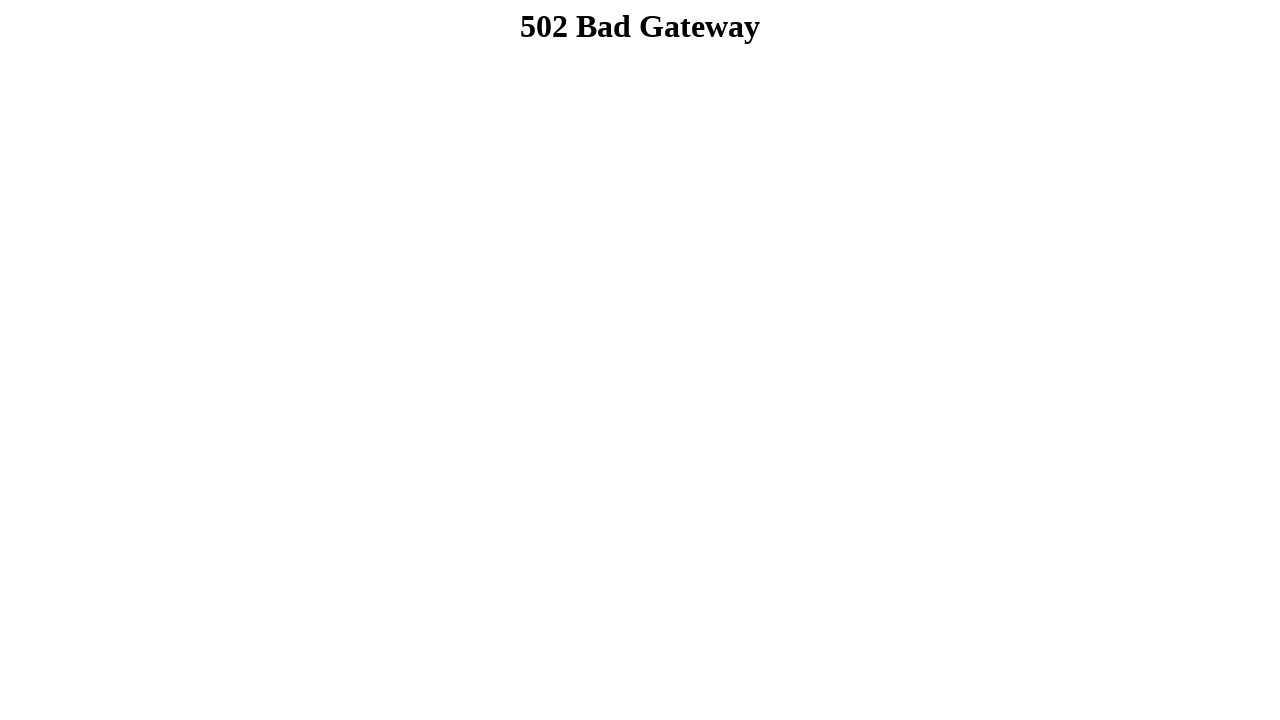

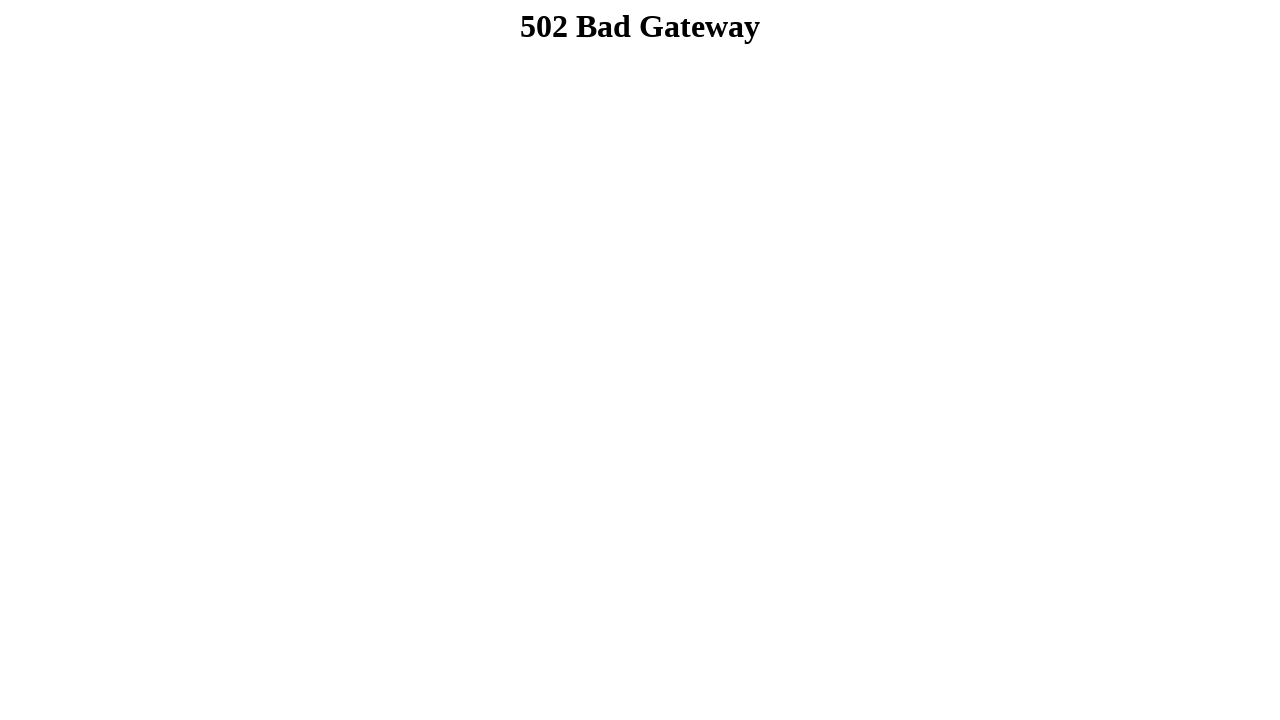